Tests navigation through footer links by opening each link in a new tab using keyboard shortcuts

Starting URL: http://www.qaclickacademy.com/practice.php

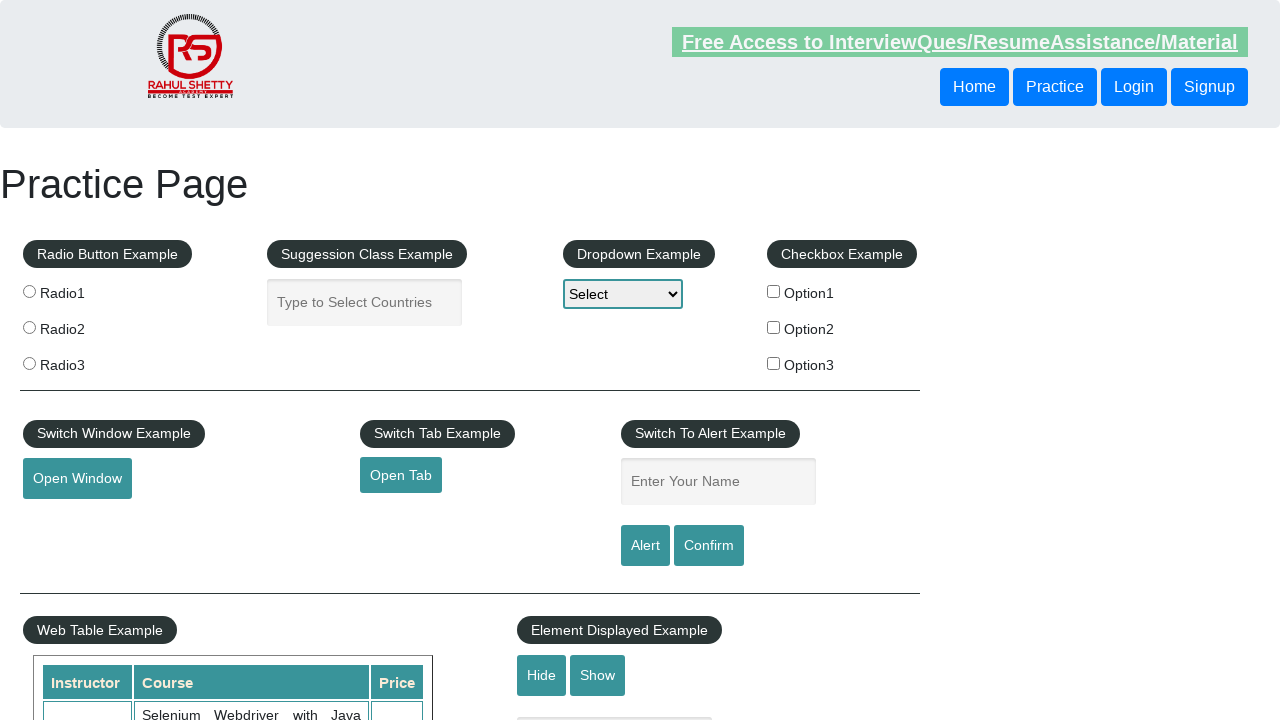

Located footer section with ID 'gf-BIG'
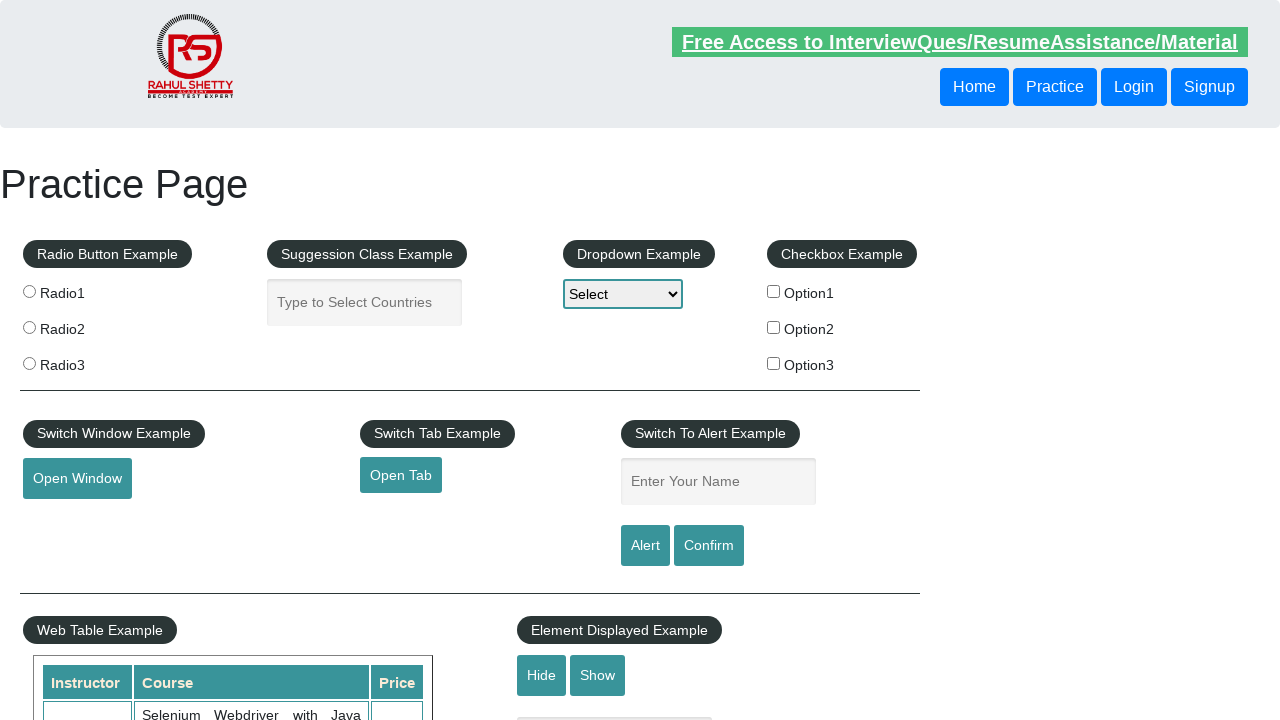

Located first column of footer links
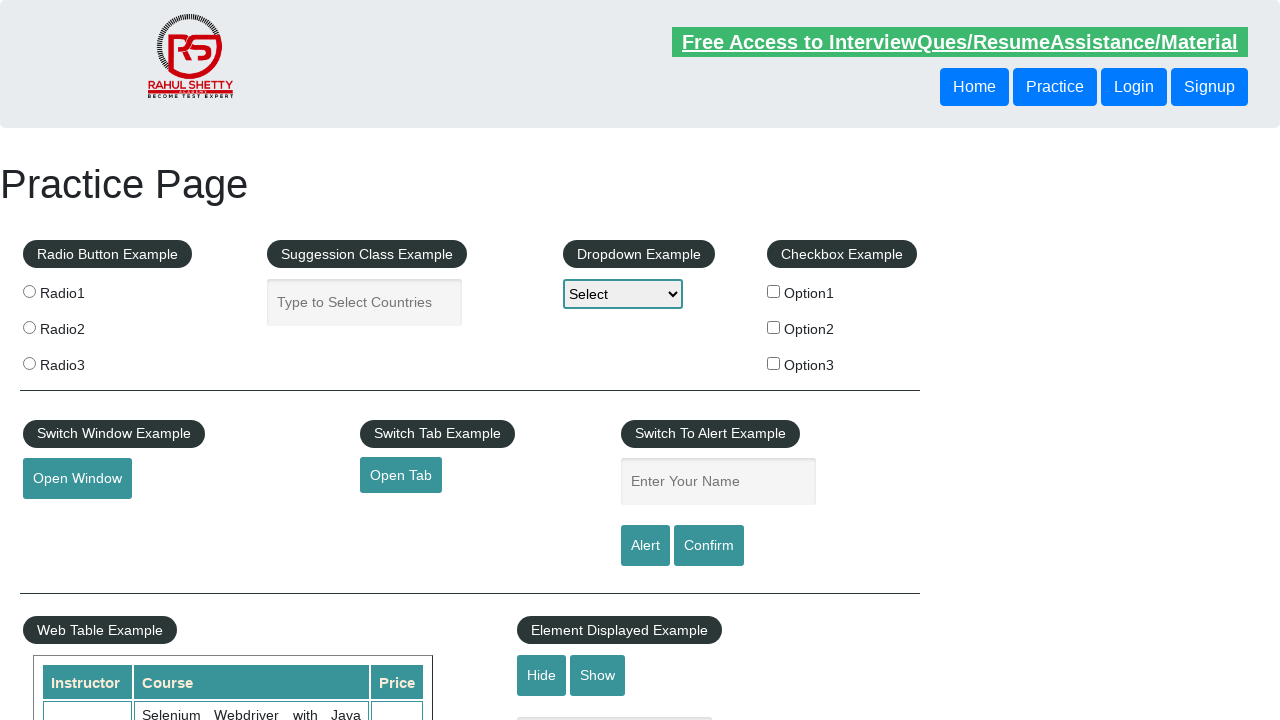

Located all links in footer column
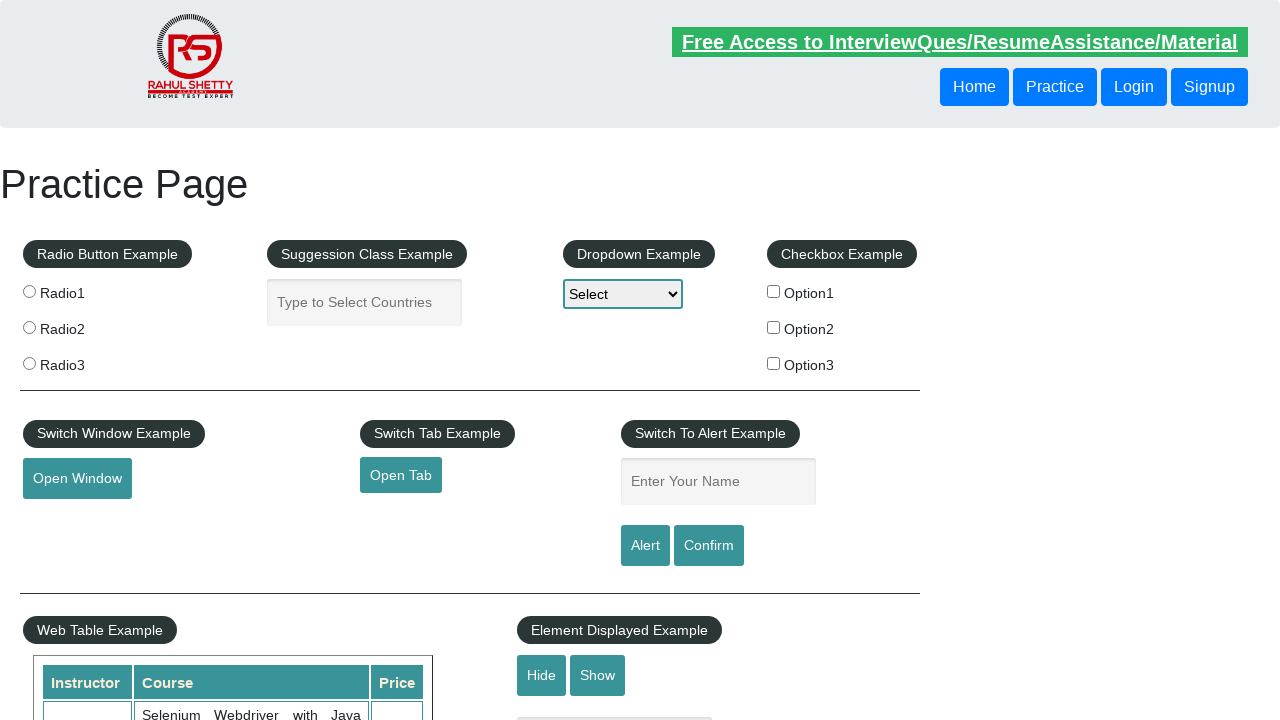

Counted 5 footer links
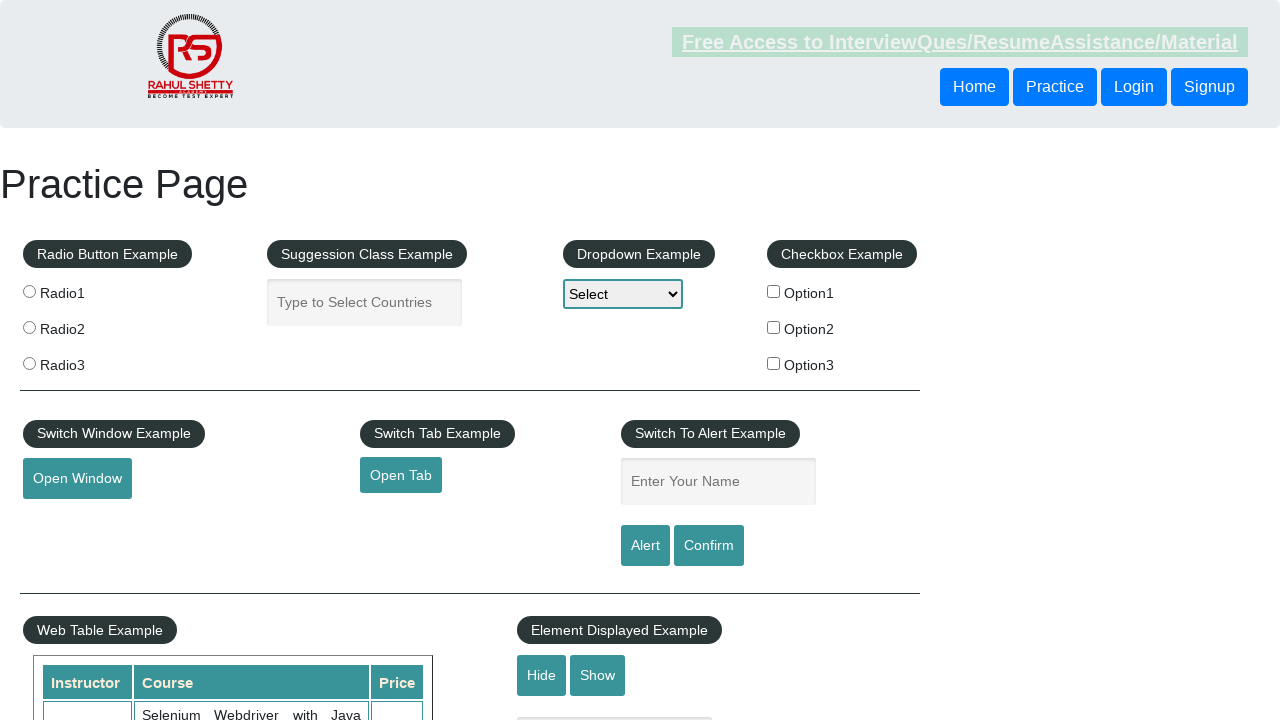

Selected footer link at index 1
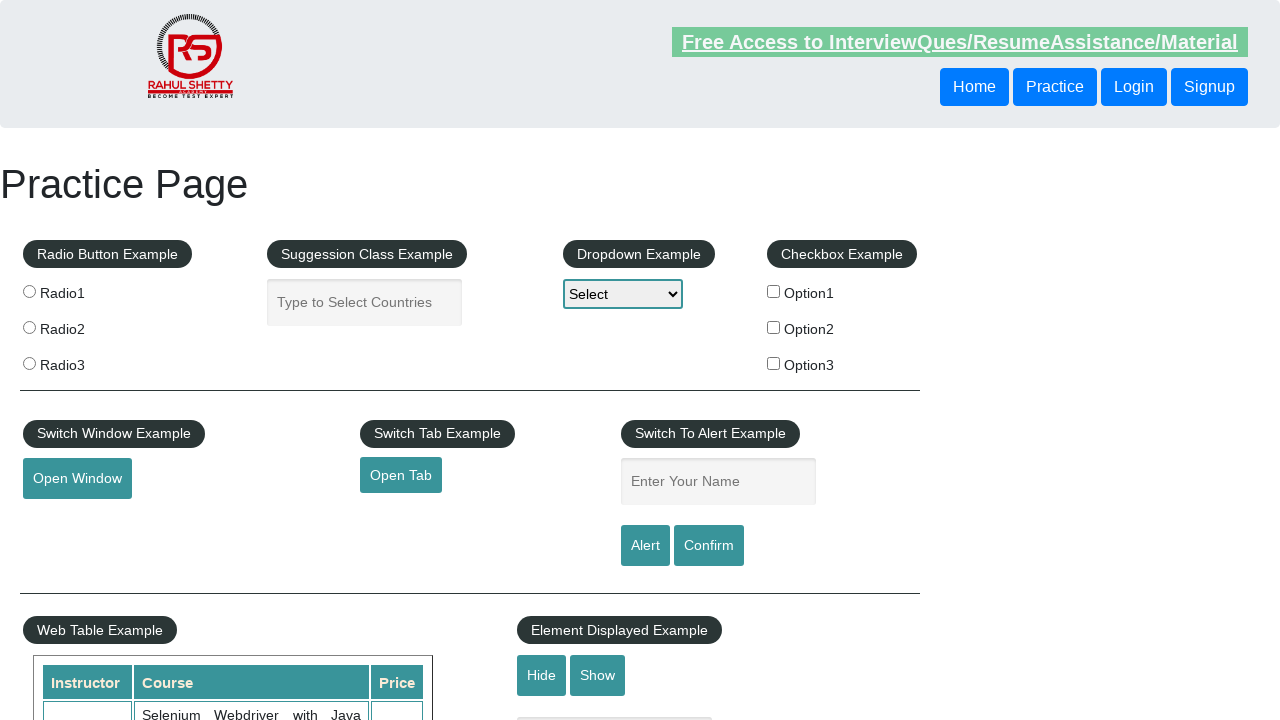

Retrieved href attribute: http://www.restapitutorial.com/
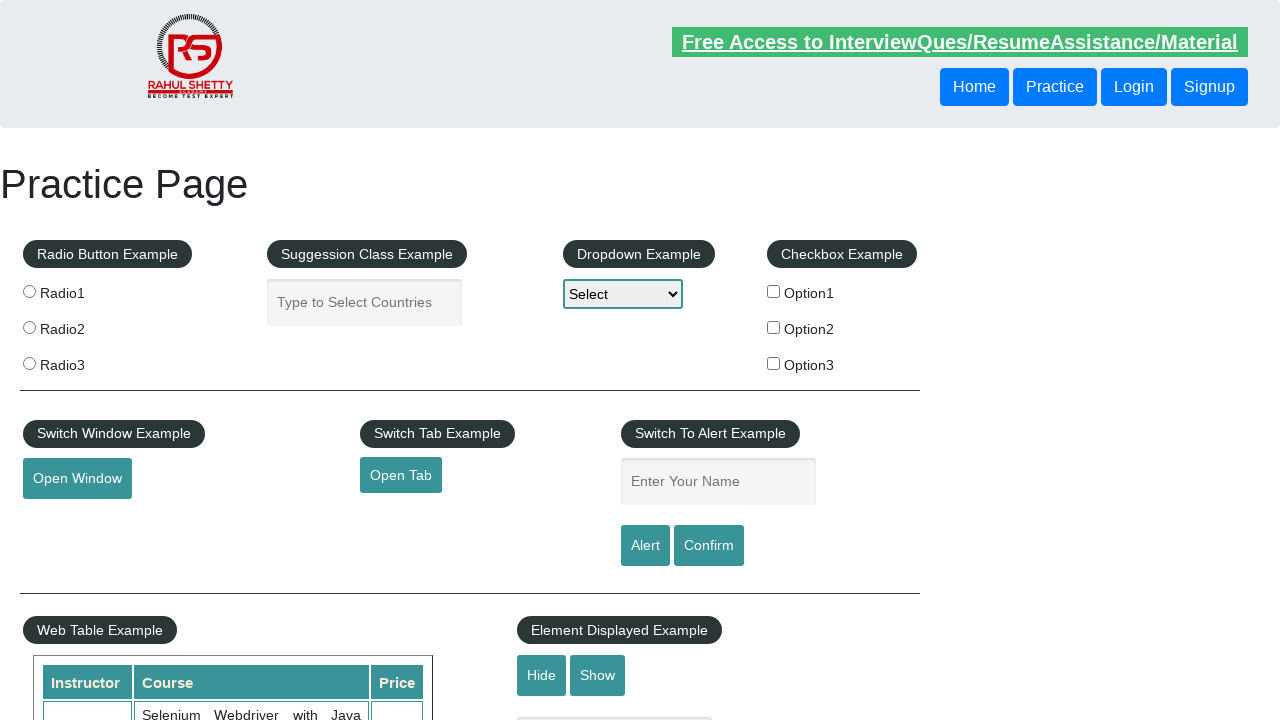

Created new tab for footer link: http://www.restapitutorial.com/
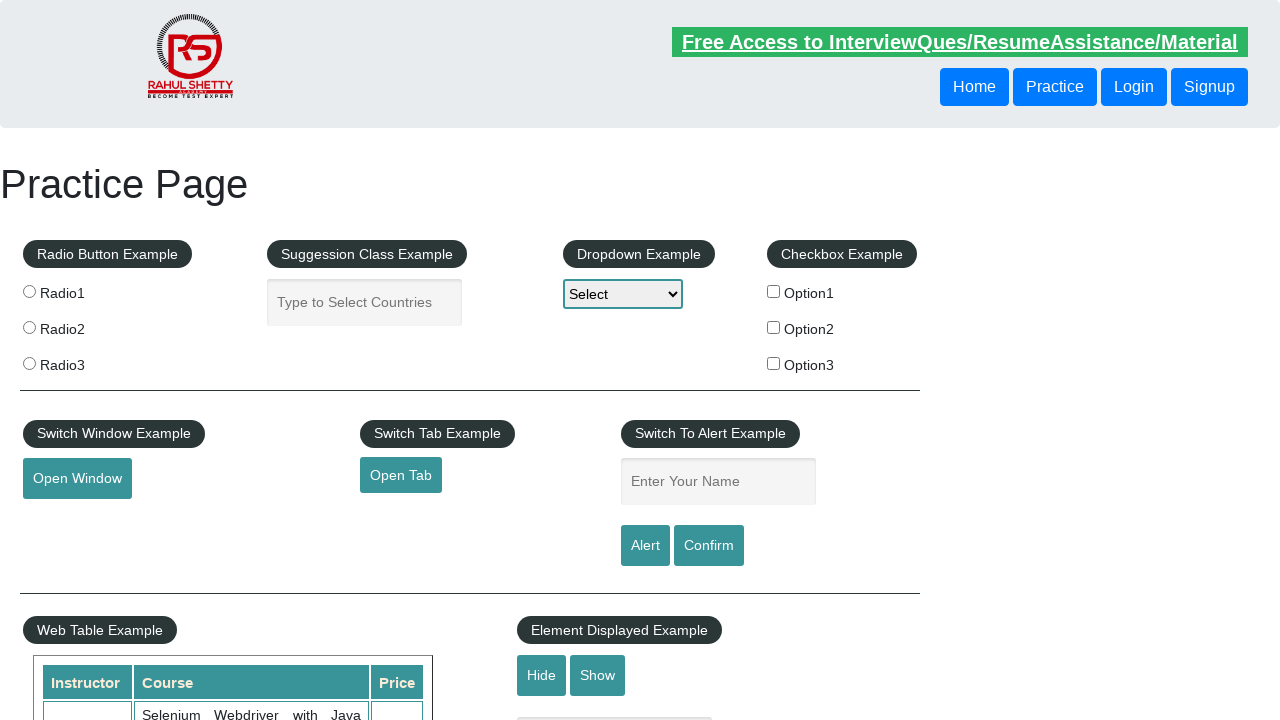

Navigated to http://www.restapitutorial.com/ in new tab
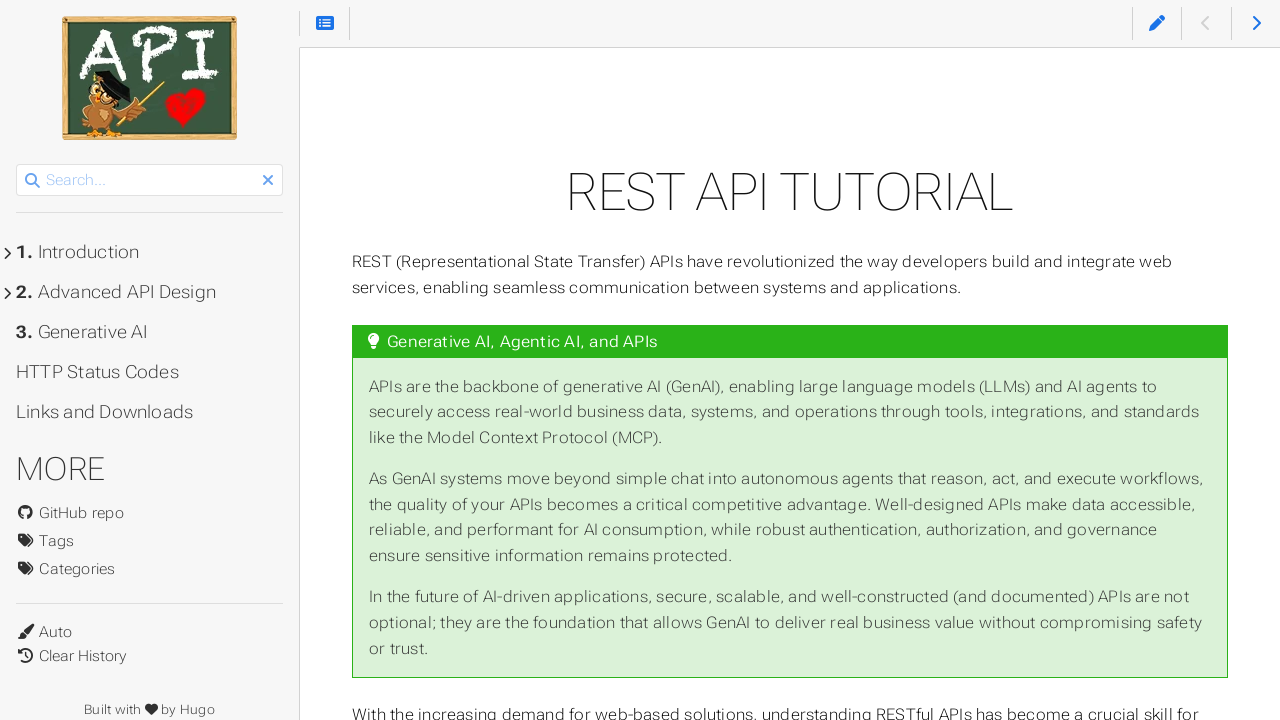

Selected footer link at index 2
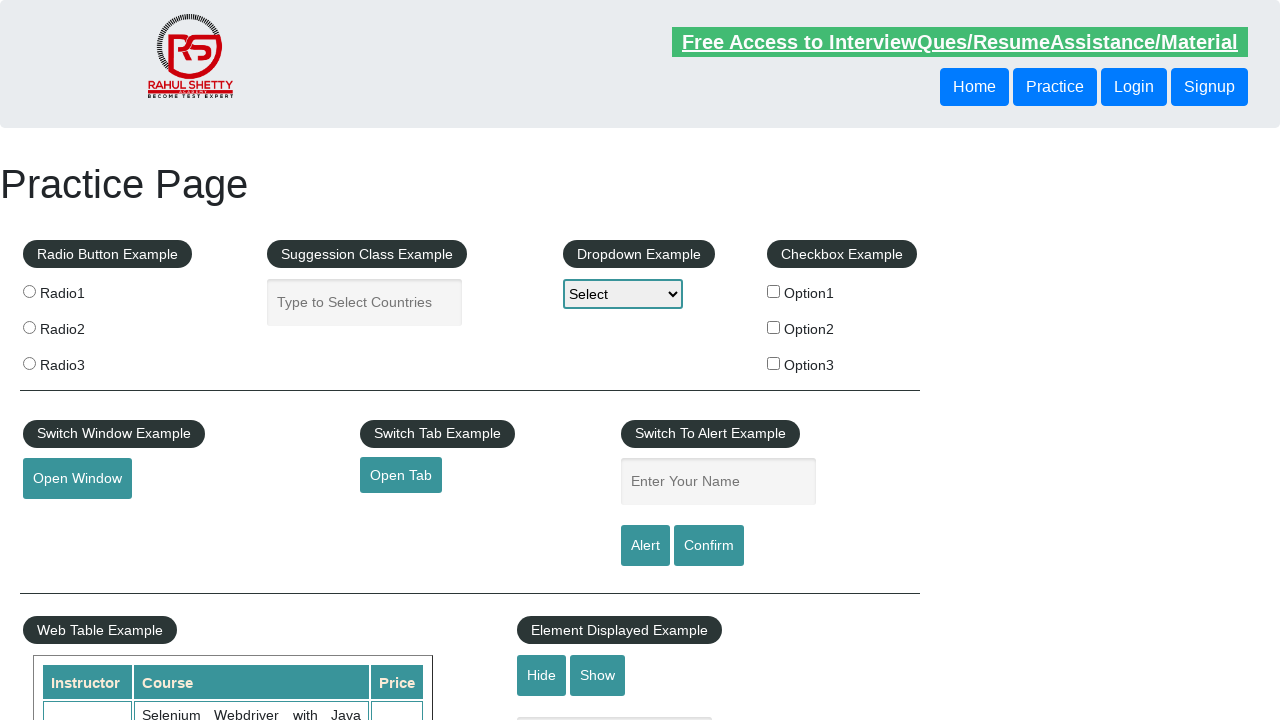

Retrieved href attribute: https://www.soapui.org/
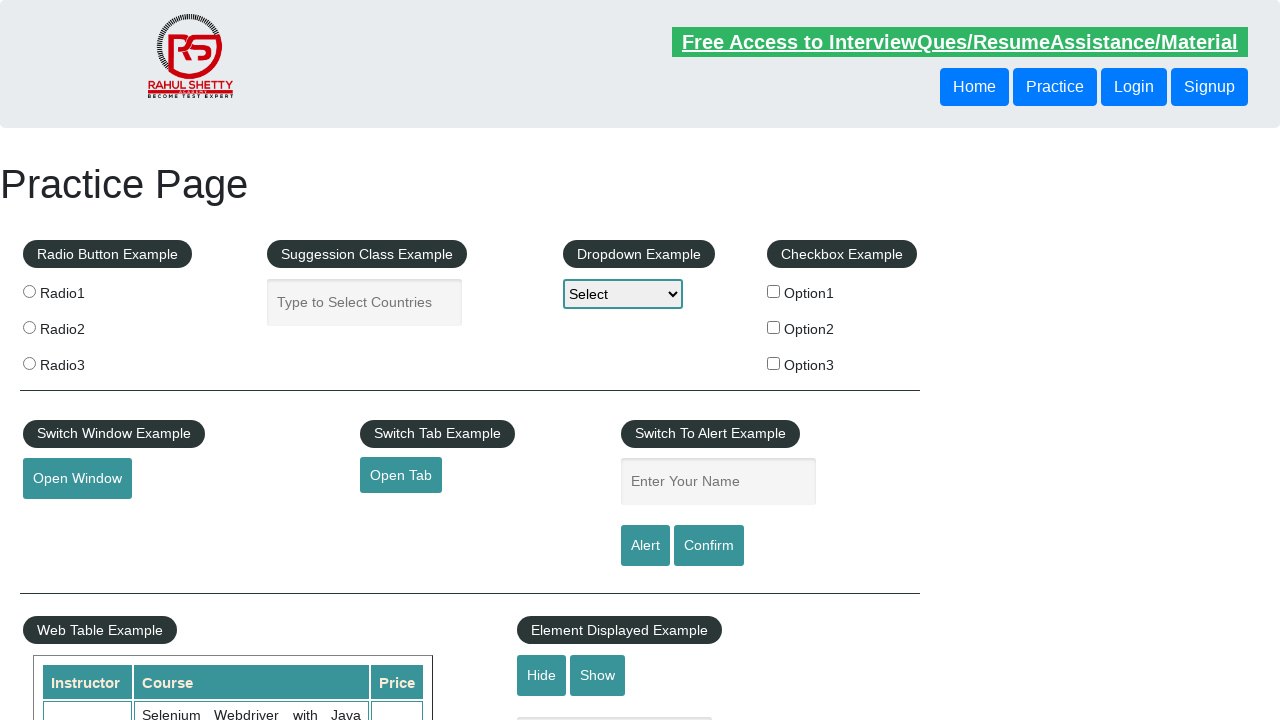

Created new tab for footer link: https://www.soapui.org/
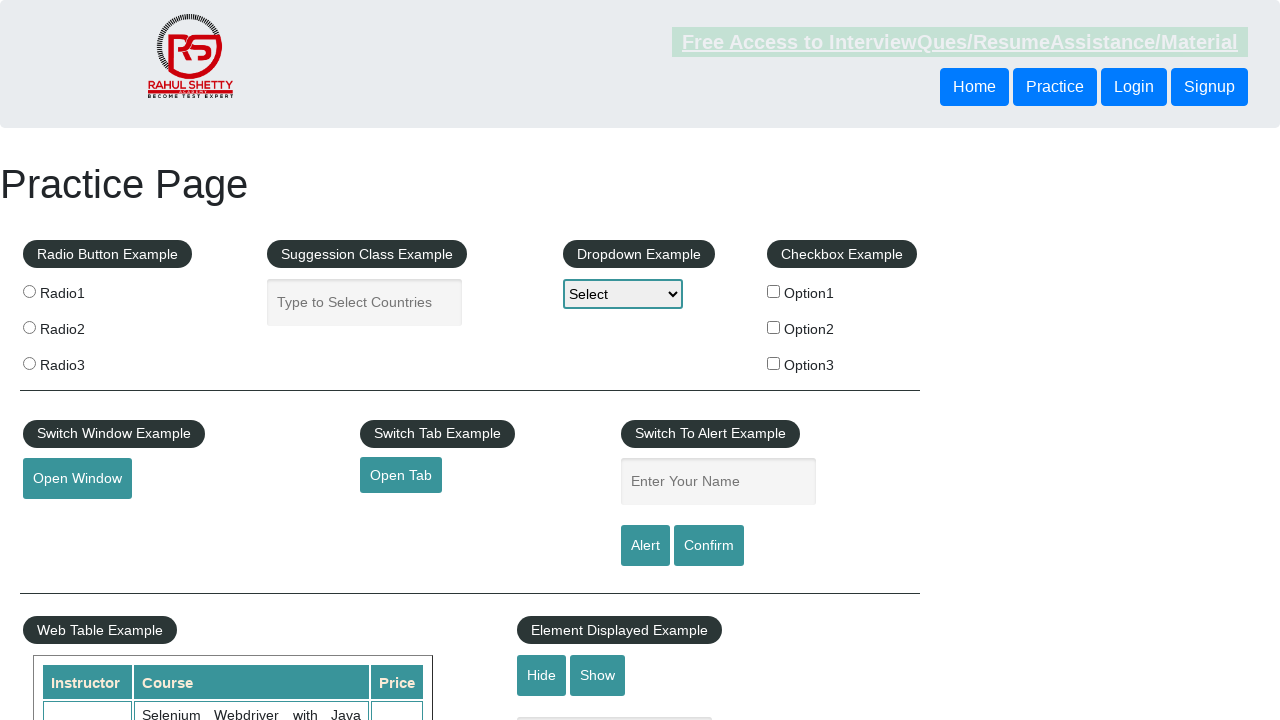

Navigated to https://www.soapui.org/ in new tab
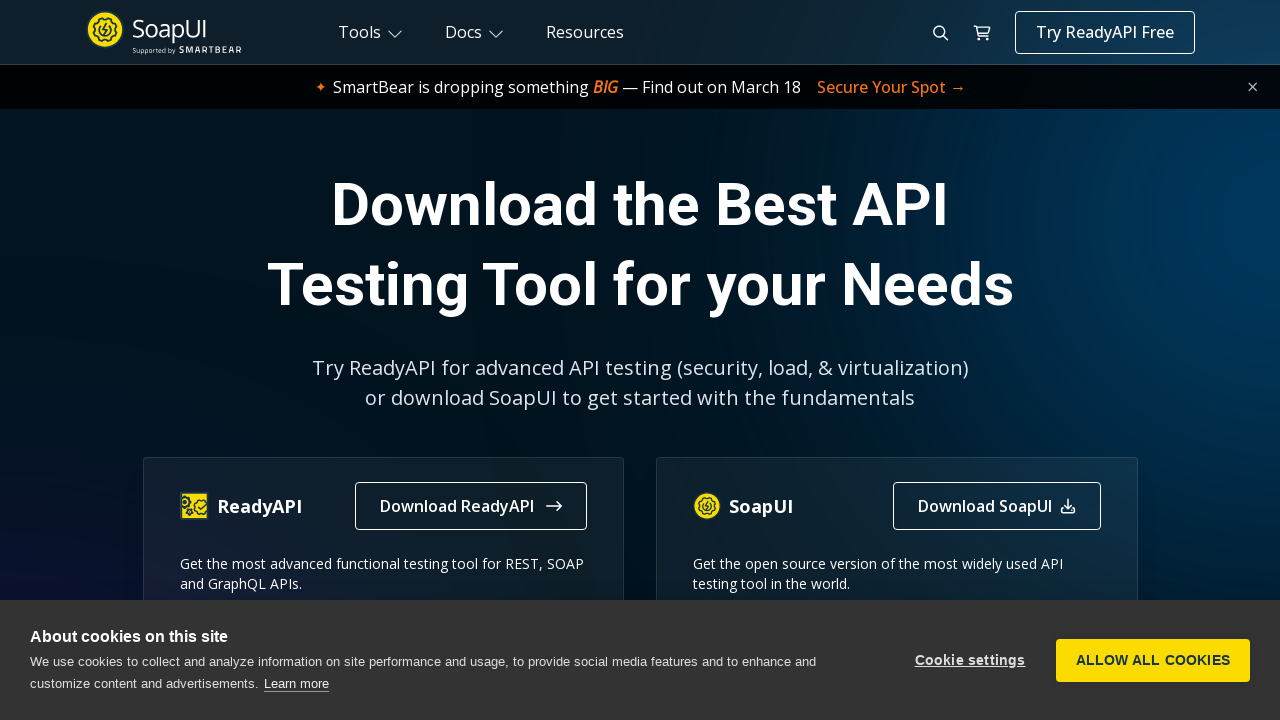

Selected footer link at index 3
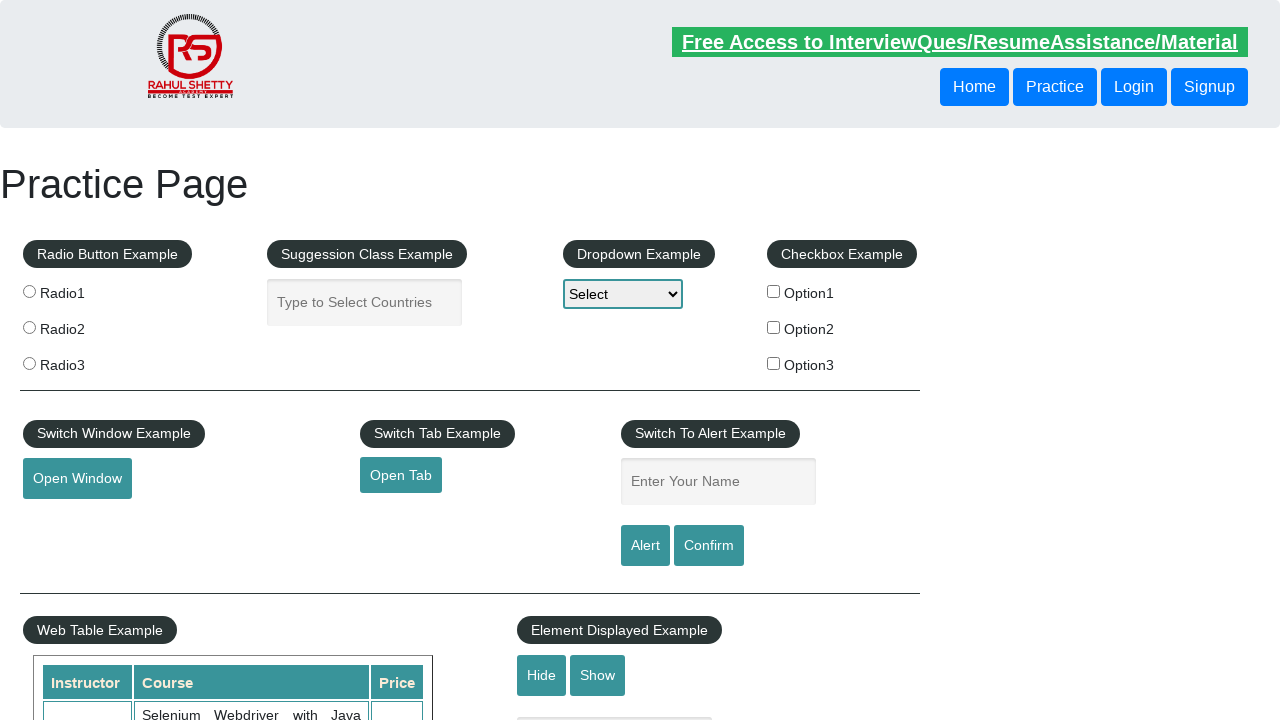

Retrieved href attribute: https://courses.rahulshettyacademy.com/p/appium-tutorial
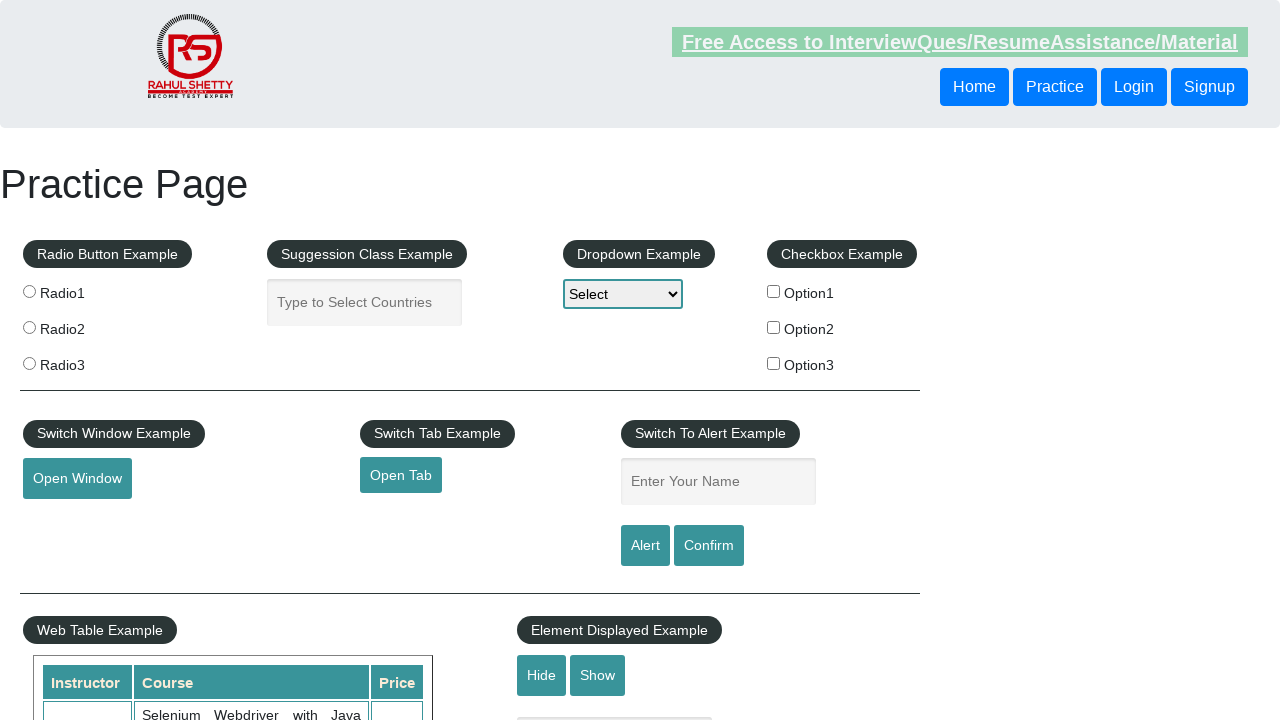

Created new tab for footer link: https://courses.rahulshettyacademy.com/p/appium-tutorial
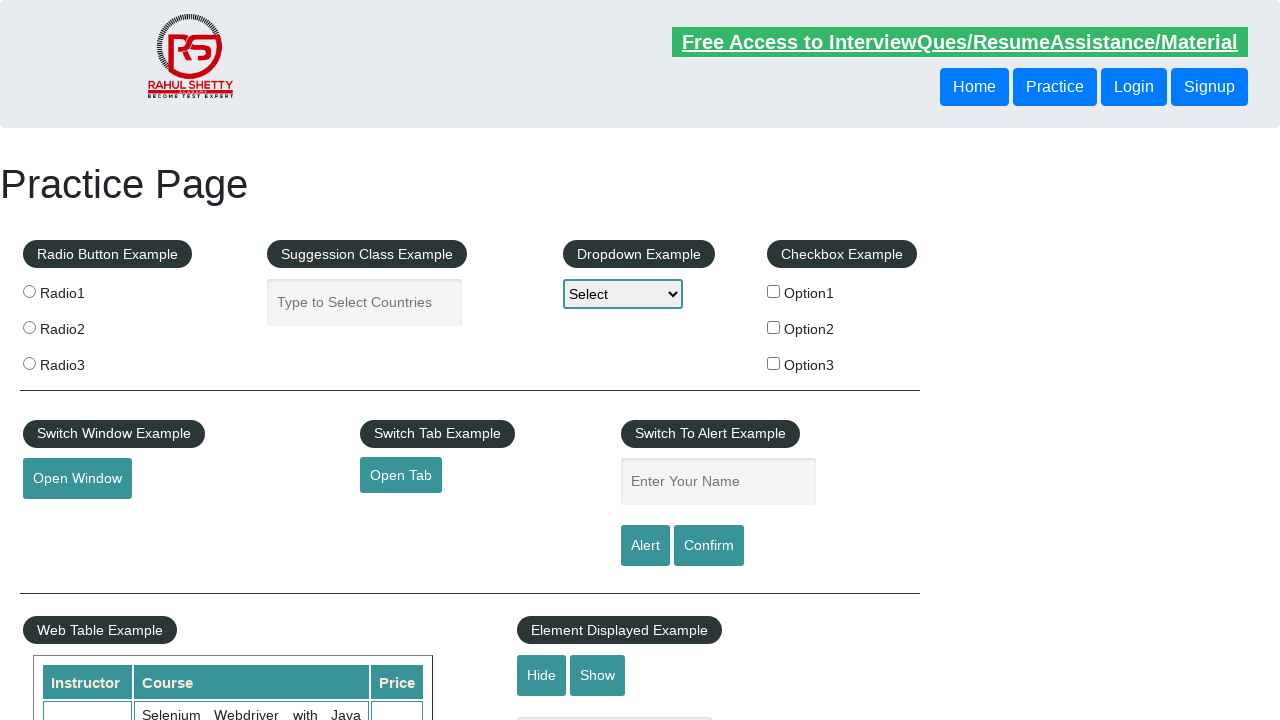

Navigated to https://courses.rahulshettyacademy.com/p/appium-tutorial in new tab
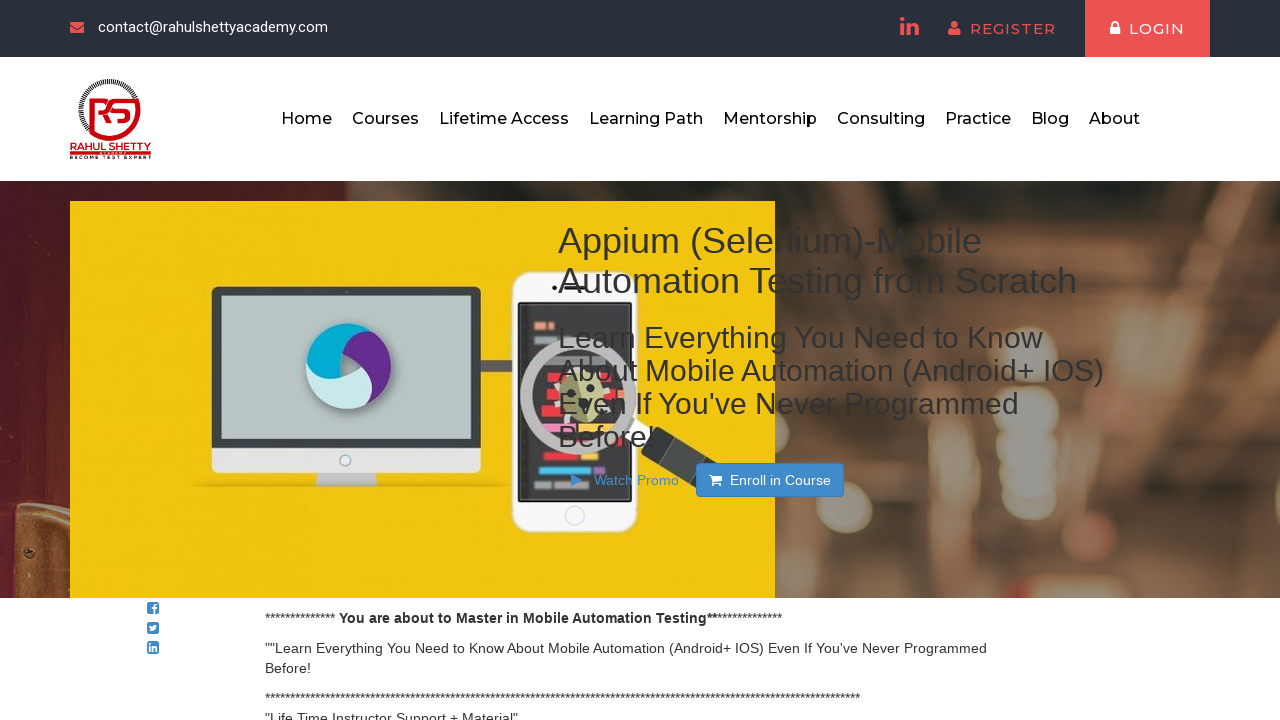

Selected footer link at index 4
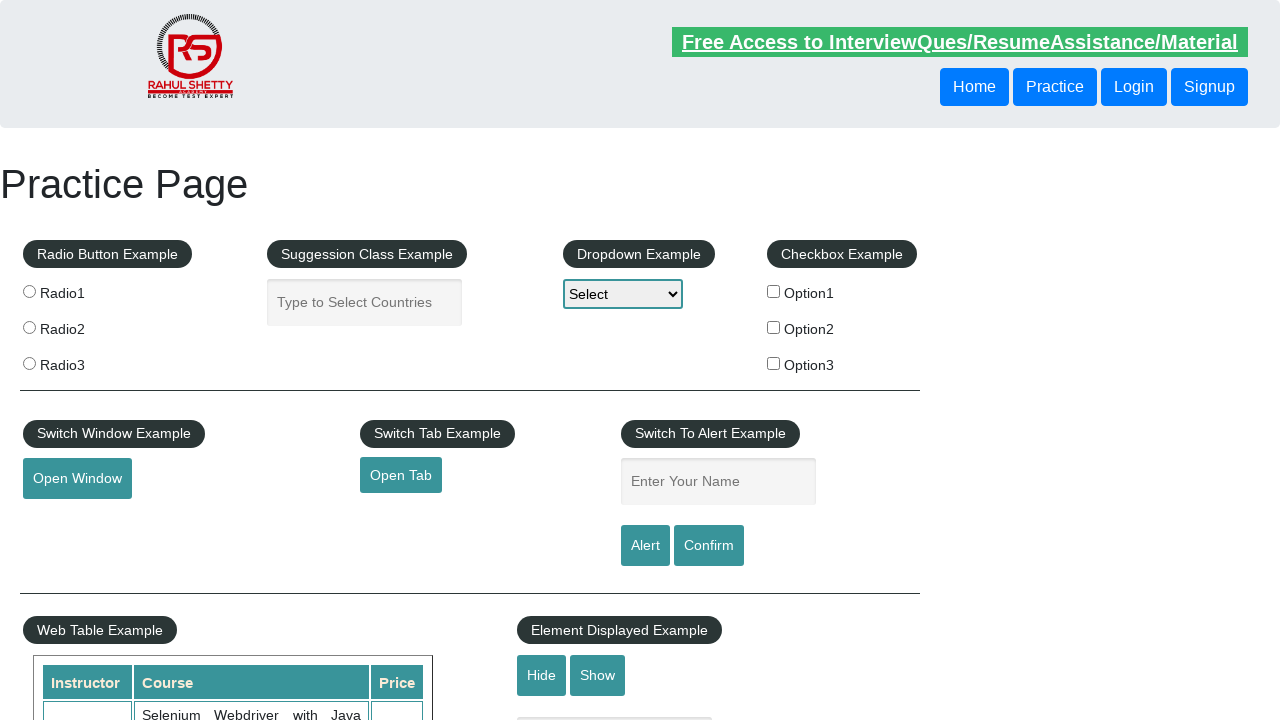

Retrieved href attribute: https://jmeter.apache.org/
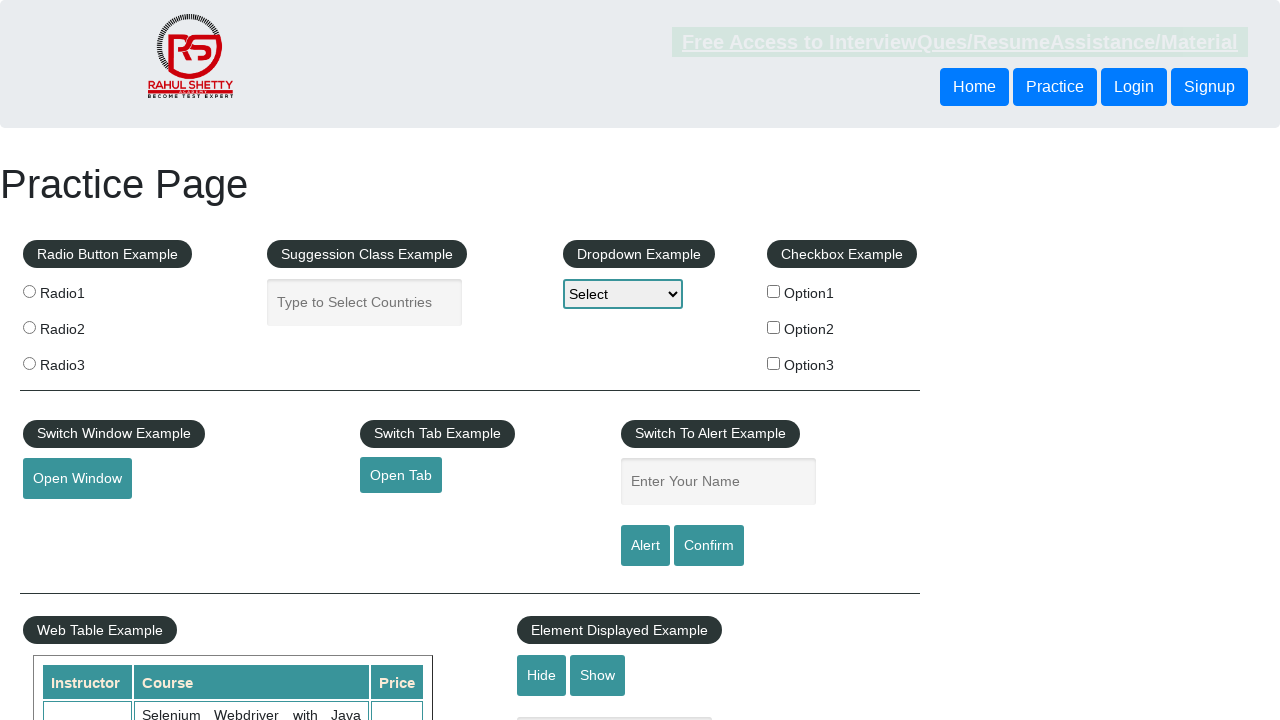

Created new tab for footer link: https://jmeter.apache.org/
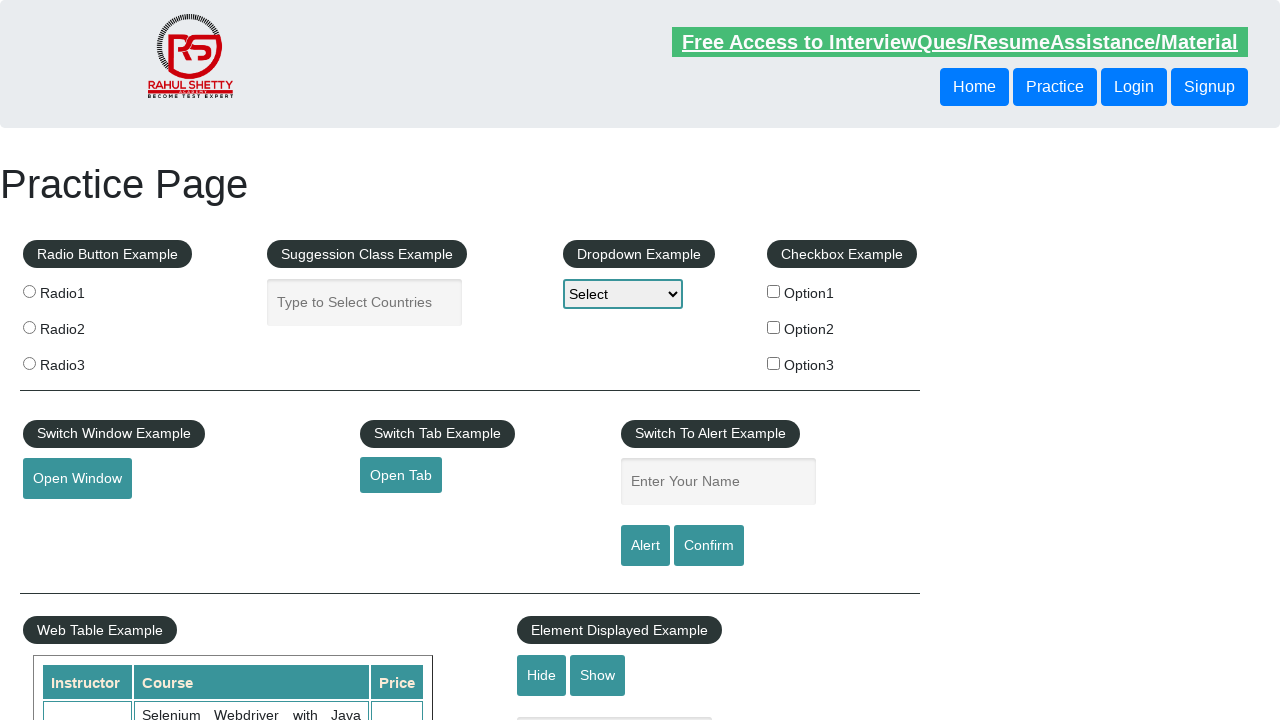

Navigated to https://jmeter.apache.org/ in new tab
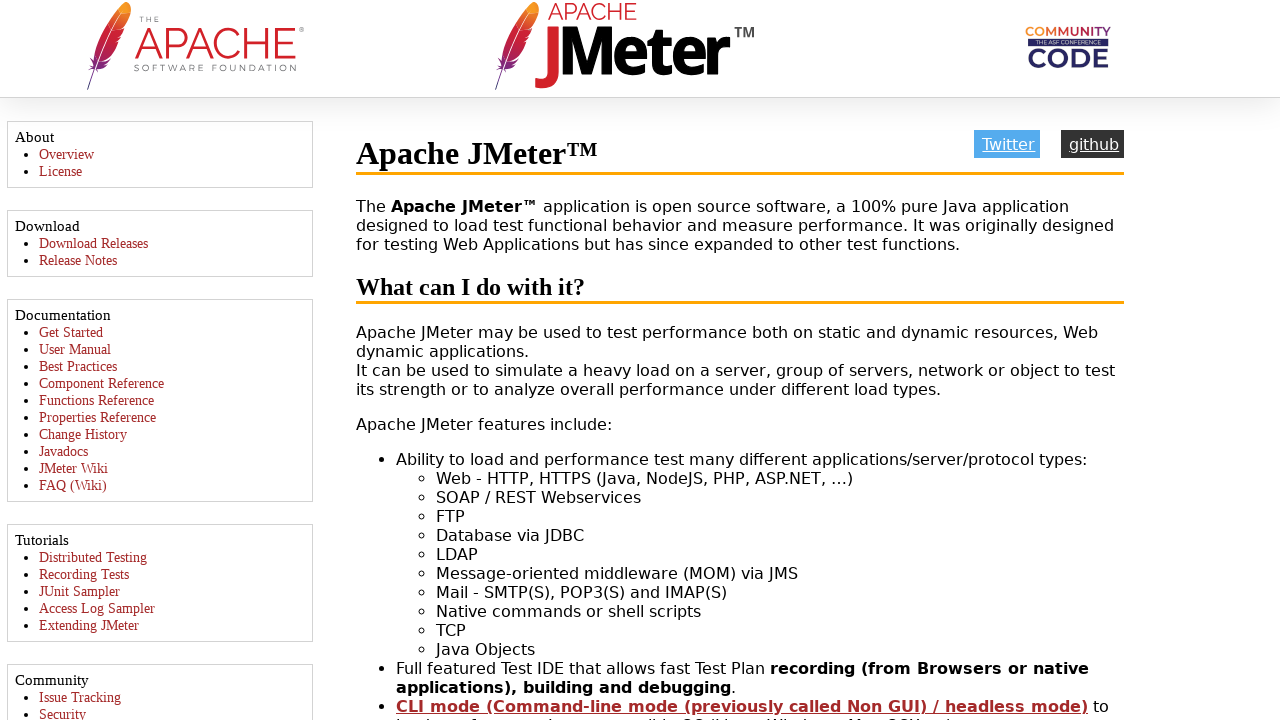

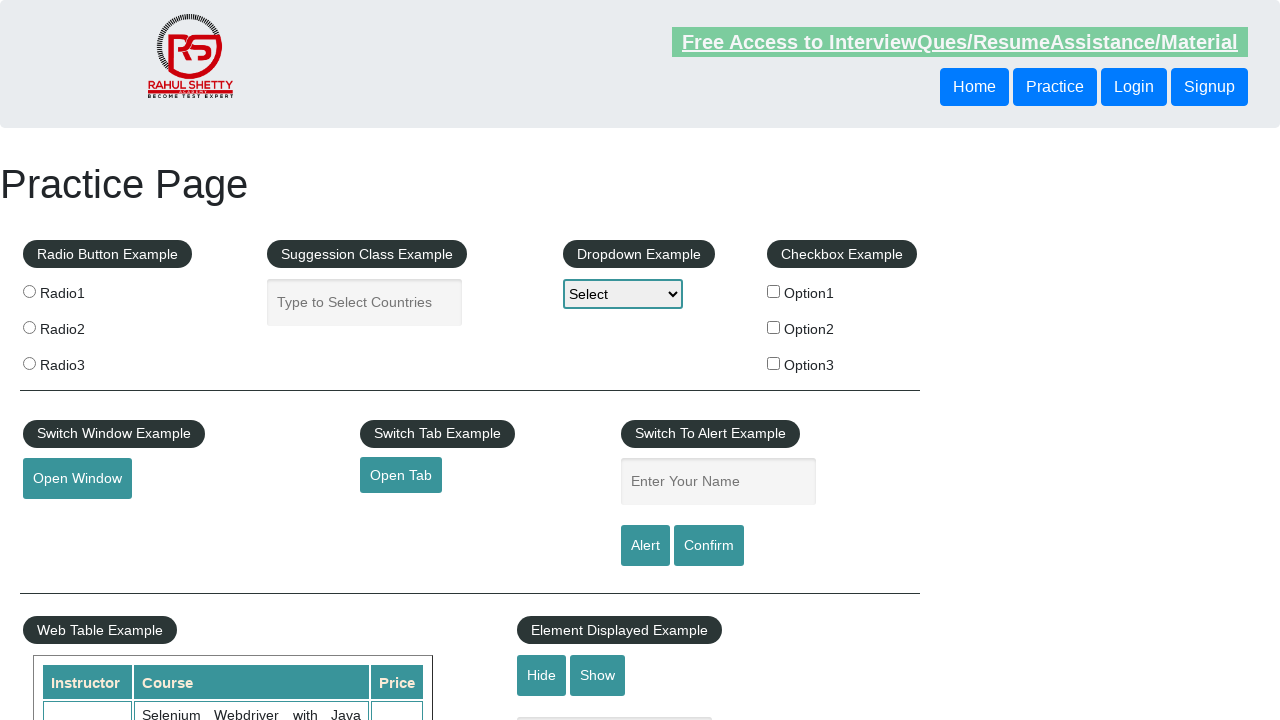